Fills the email field in the text box form

Starting URL: https://demoqa.com/text-box

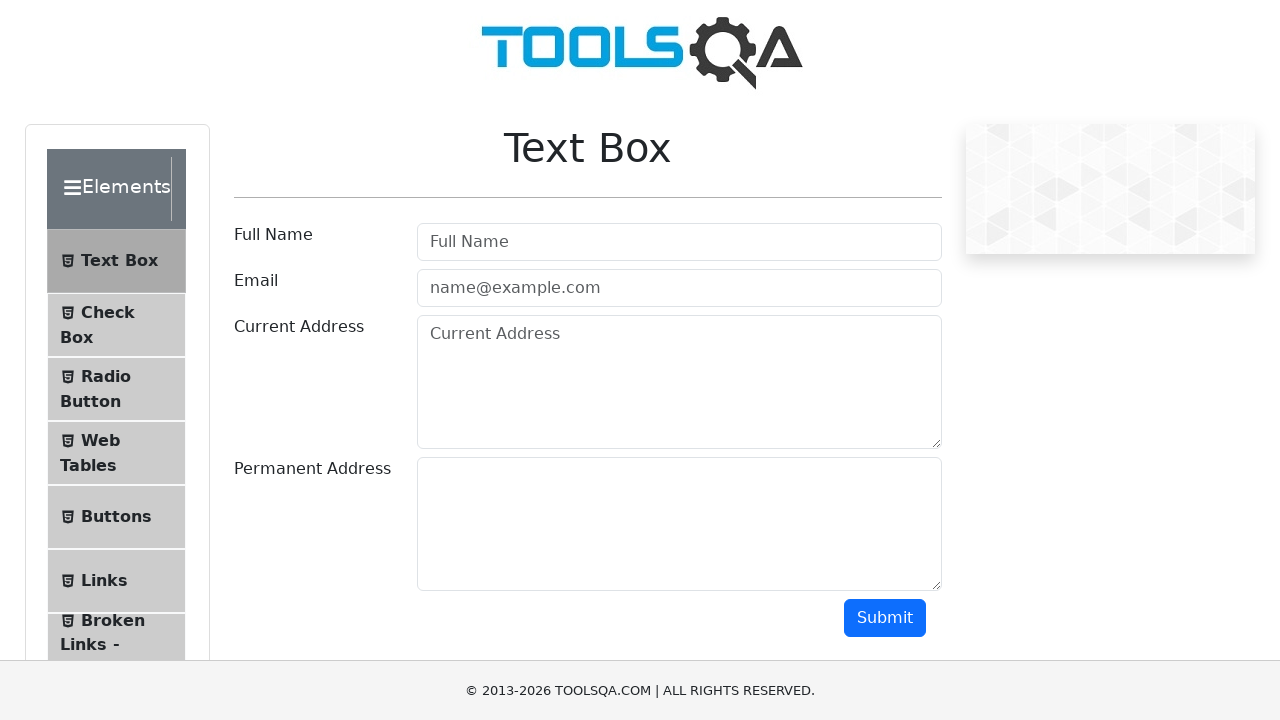

Filled email field with 'ANorwich@gmail.com' on #userEmail
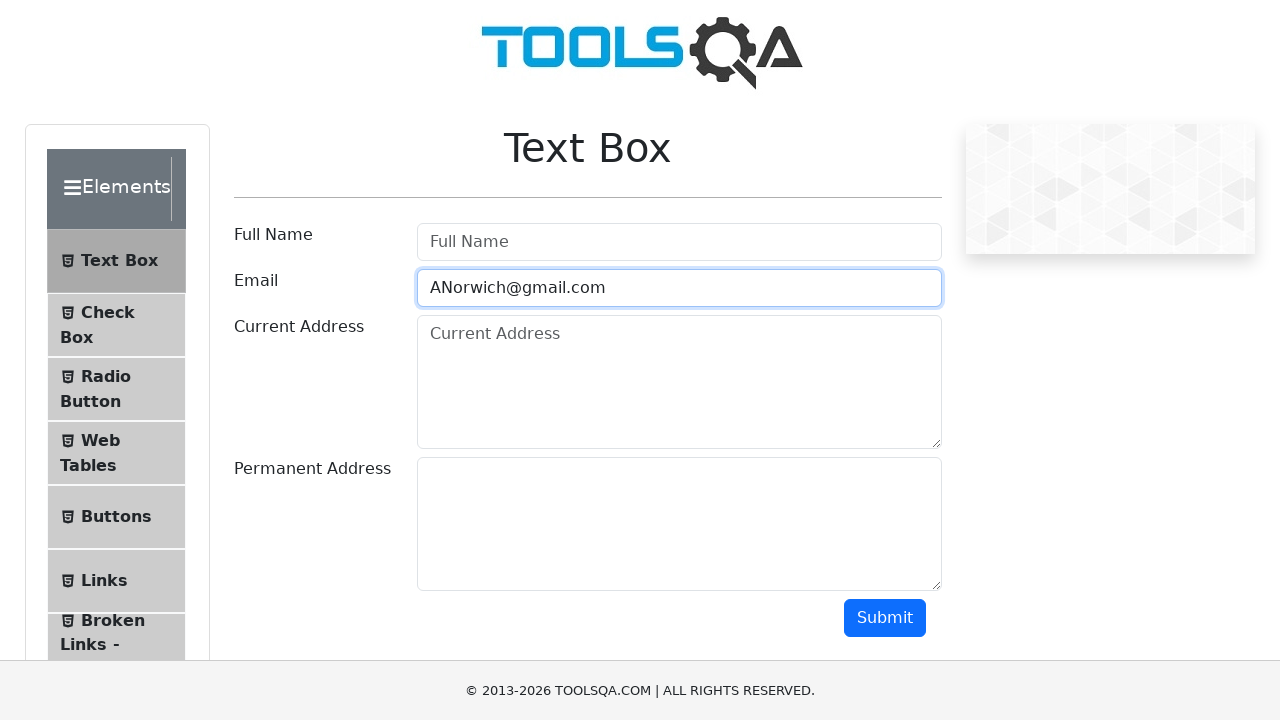

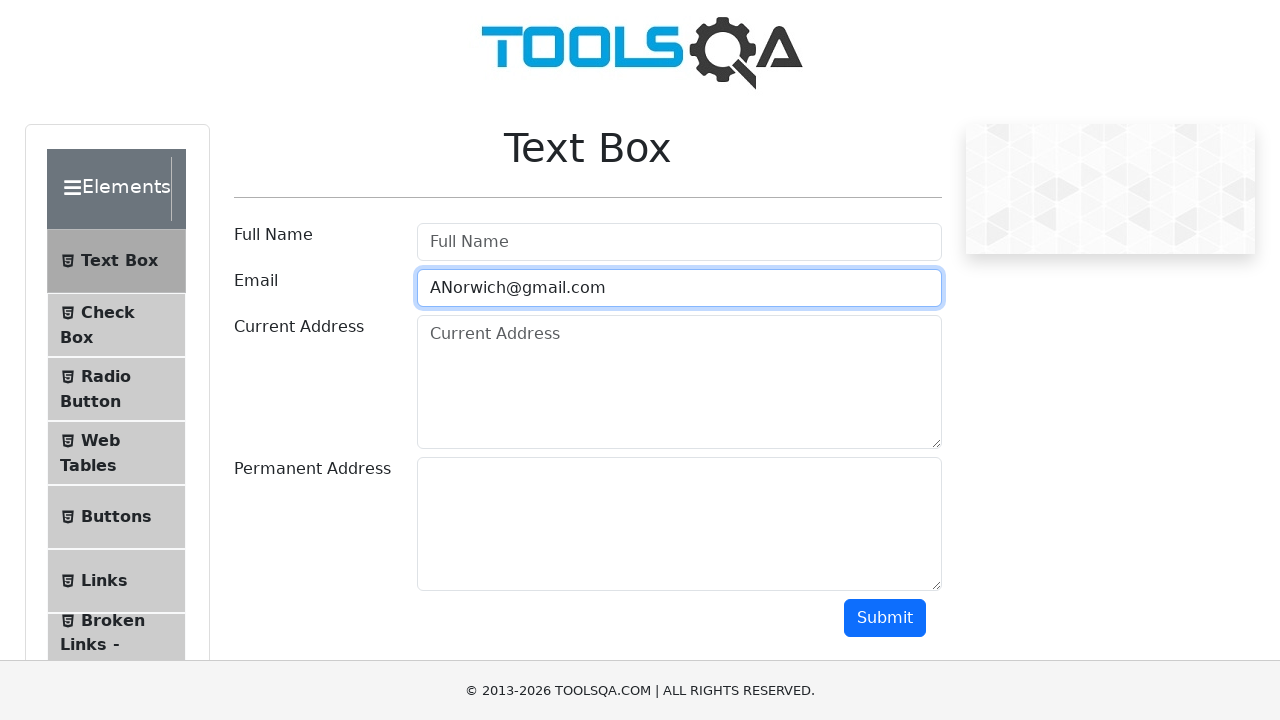